Tests calendar date picker functionality by opening a date picker and selecting a specific date (28th) from the calendar

Starting URL: http://seleniumpractise.blogspot.com/2016/08/how-to-handle-calendar-in-selenium.html

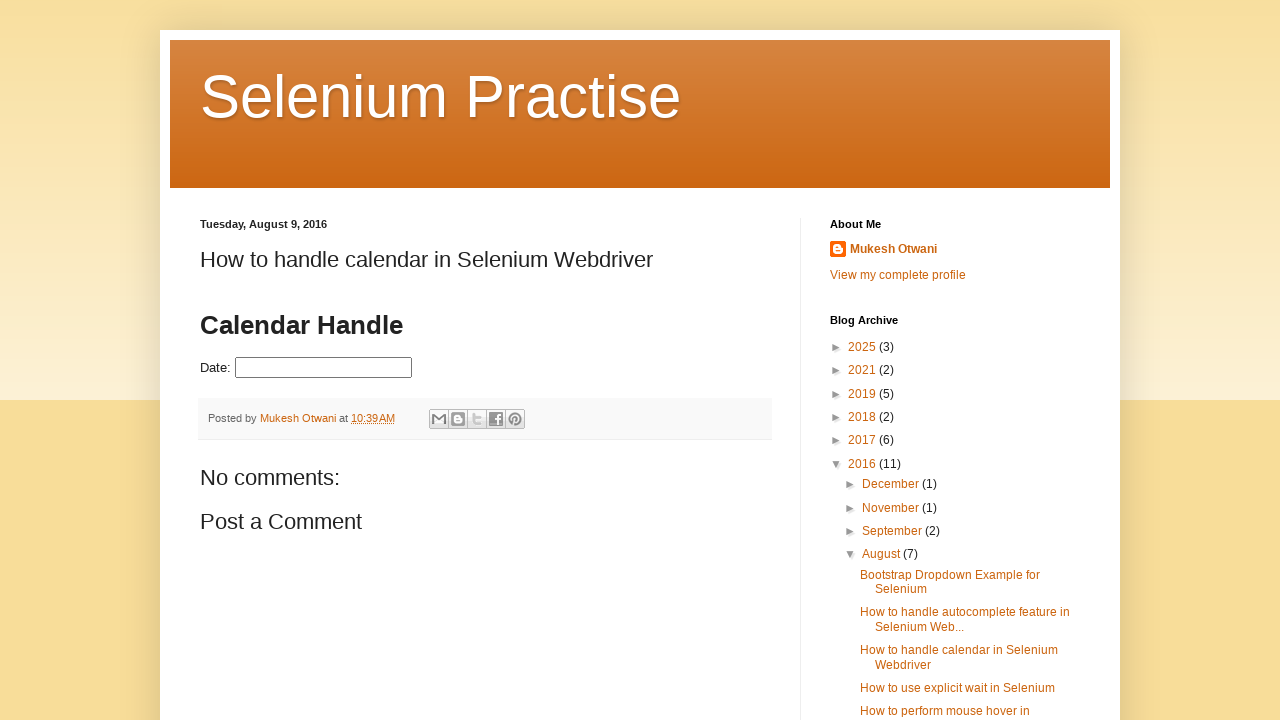

Clicked on date picker to open calendar at (324, 368) on #datepicker
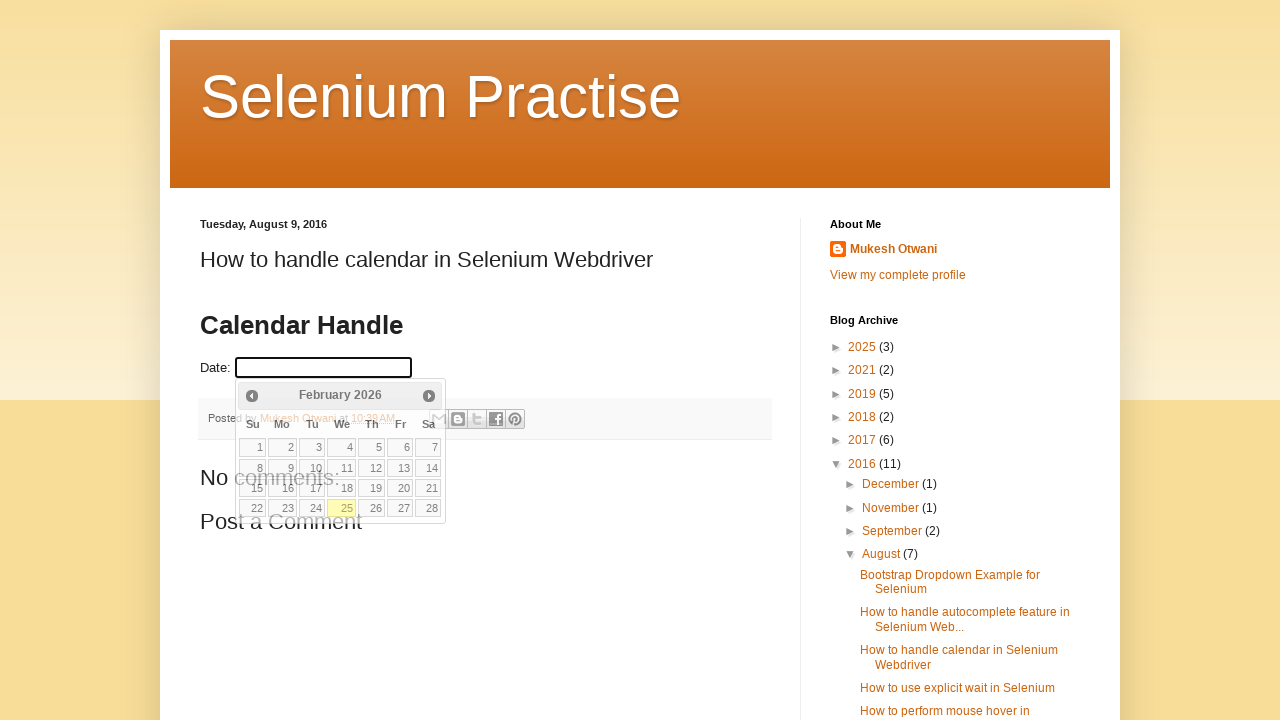

Located all date cells in the calendar
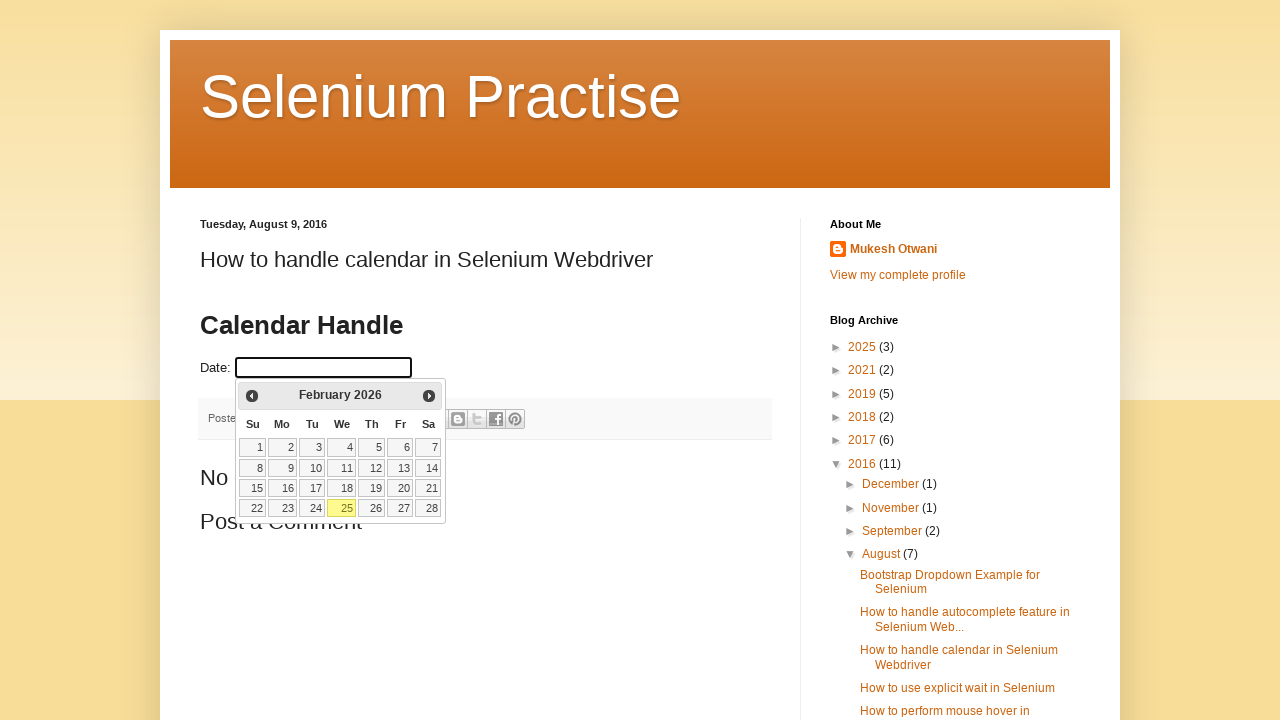

Selected the 28th from the calendar date picker at (428, 508) on xpath=//table[@class='ui-datepicker-calendar']//td >> nth=27
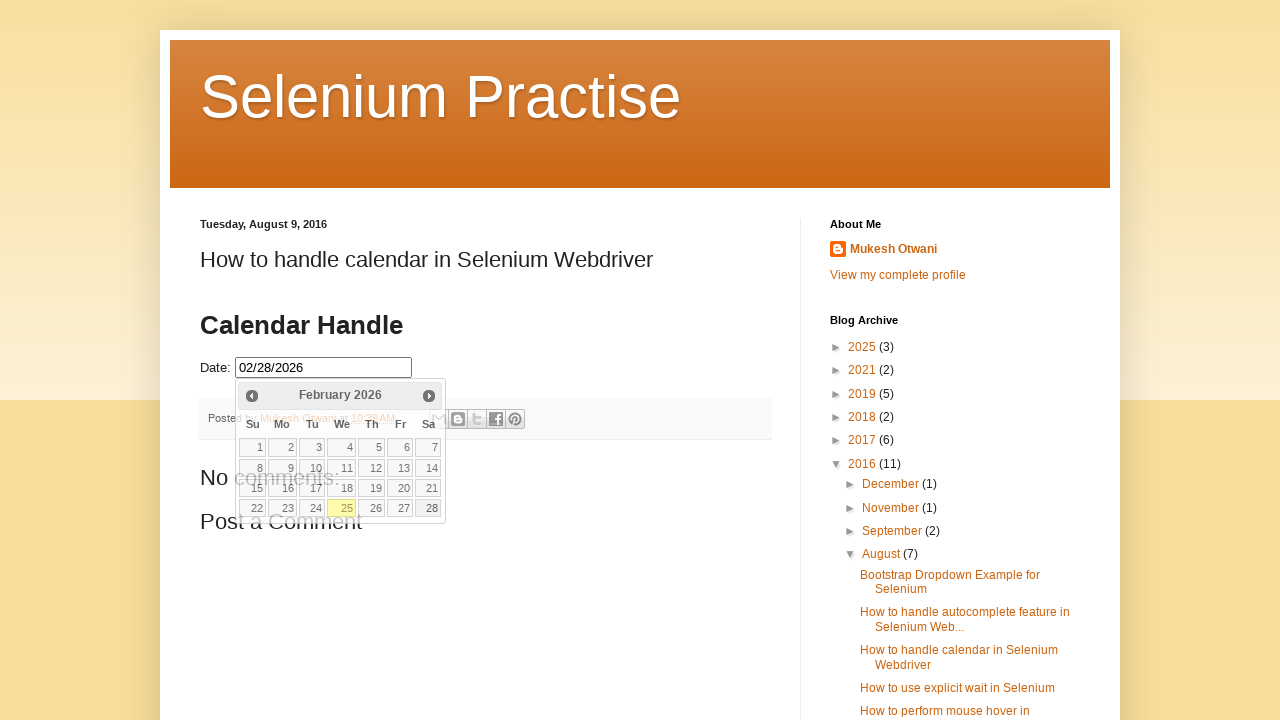

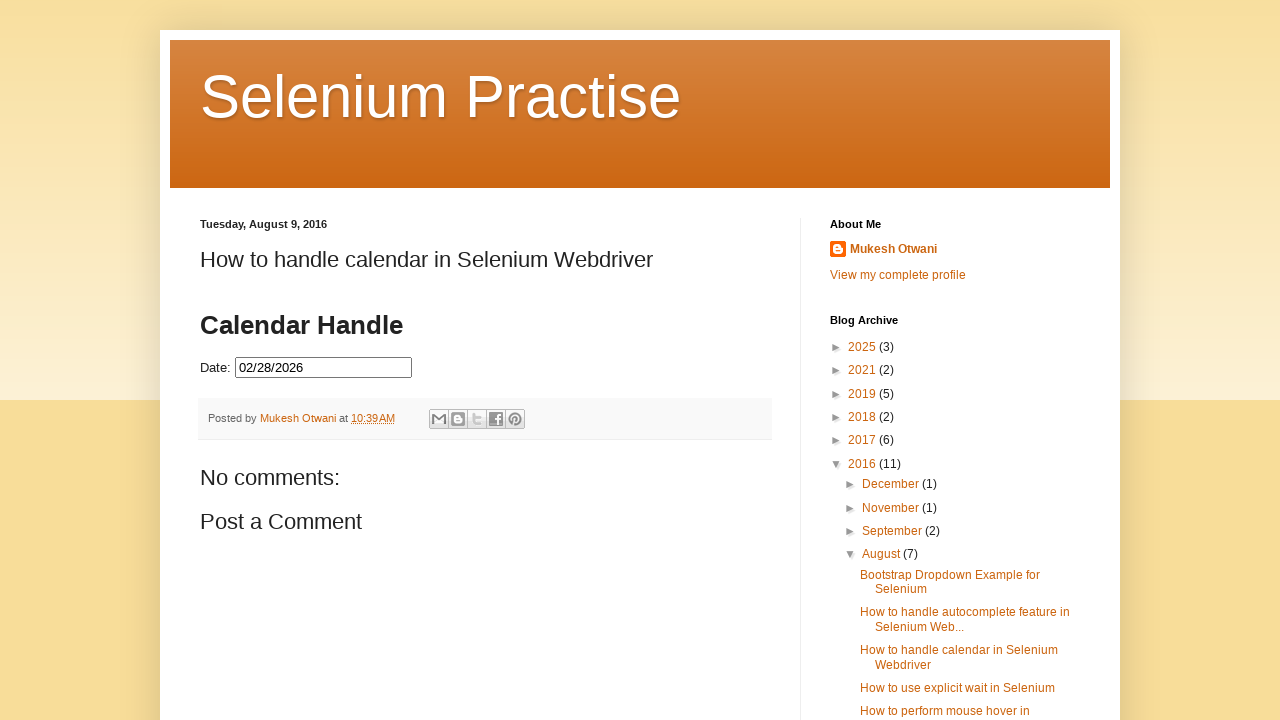